Tests a mortgage calculator by filling in home value, down payment, loan amount, and interest rate fields, then submitting to calculate monthly payment and verifying the result displays.

Starting URL: http://www.mortgagecalculator.org/

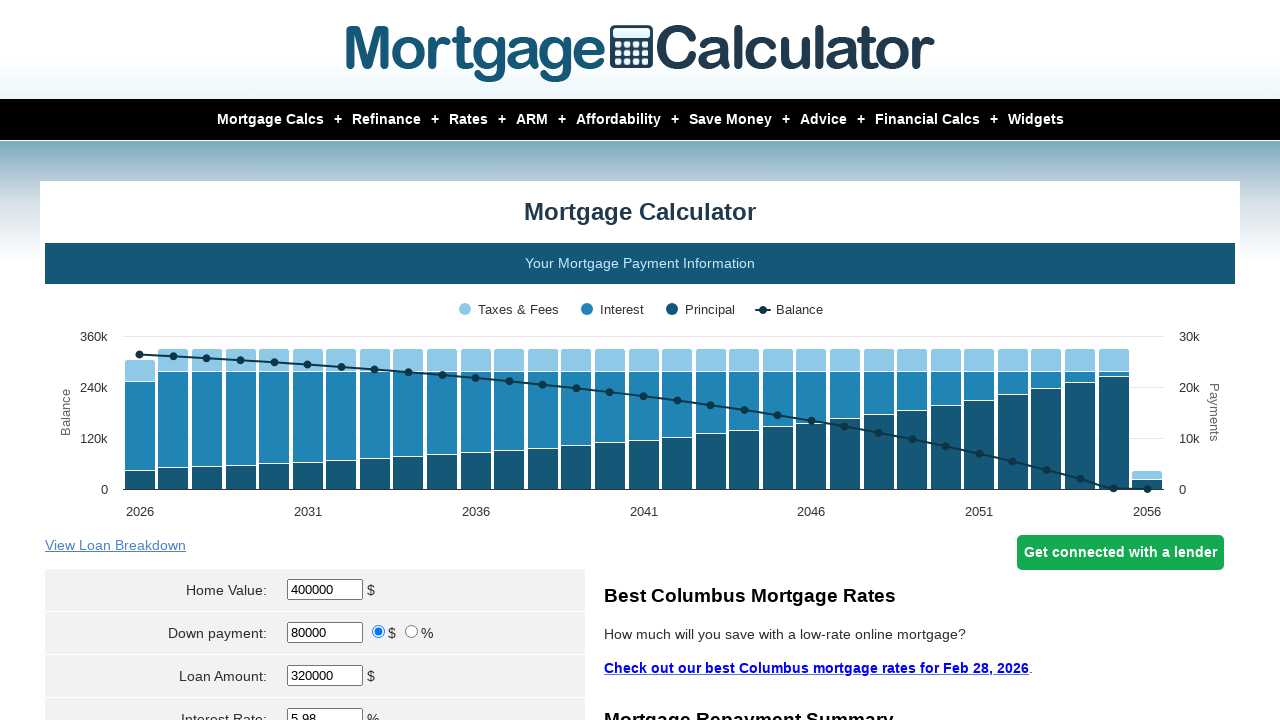

Cleared home value field on input[name='param[homevalue]']
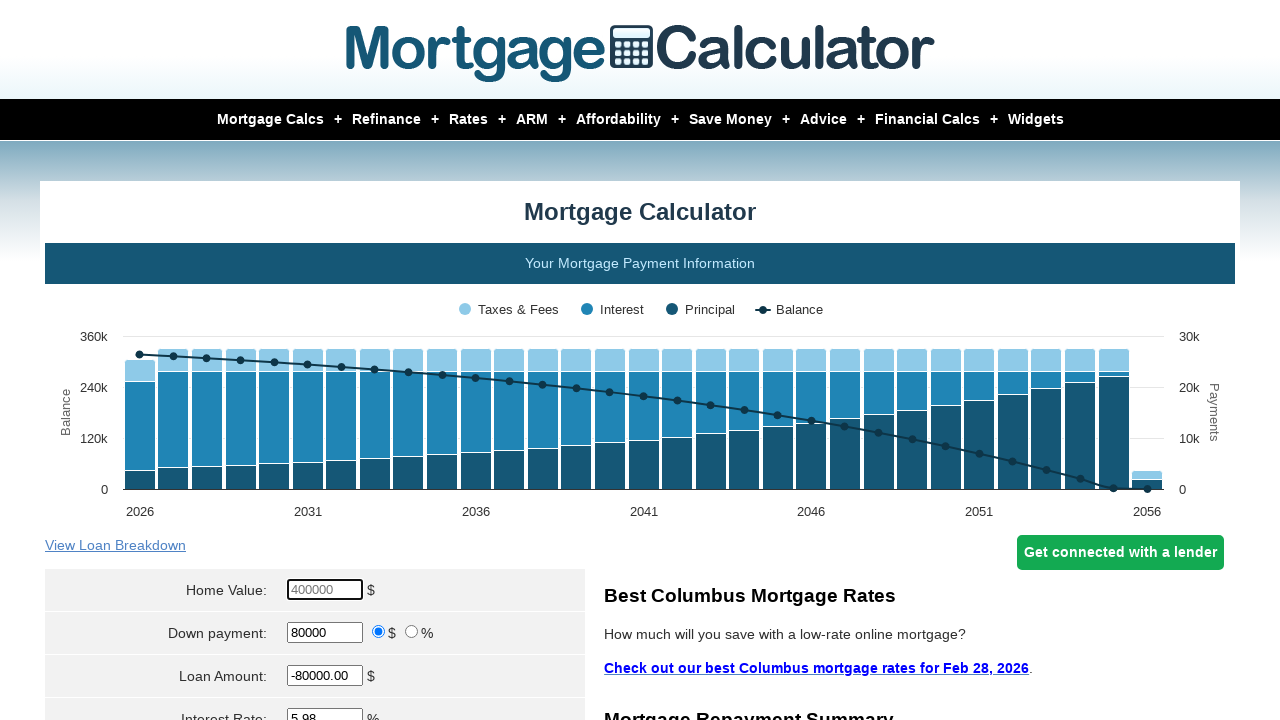

Filled home value field with 350000 on input[name='param[homevalue]']
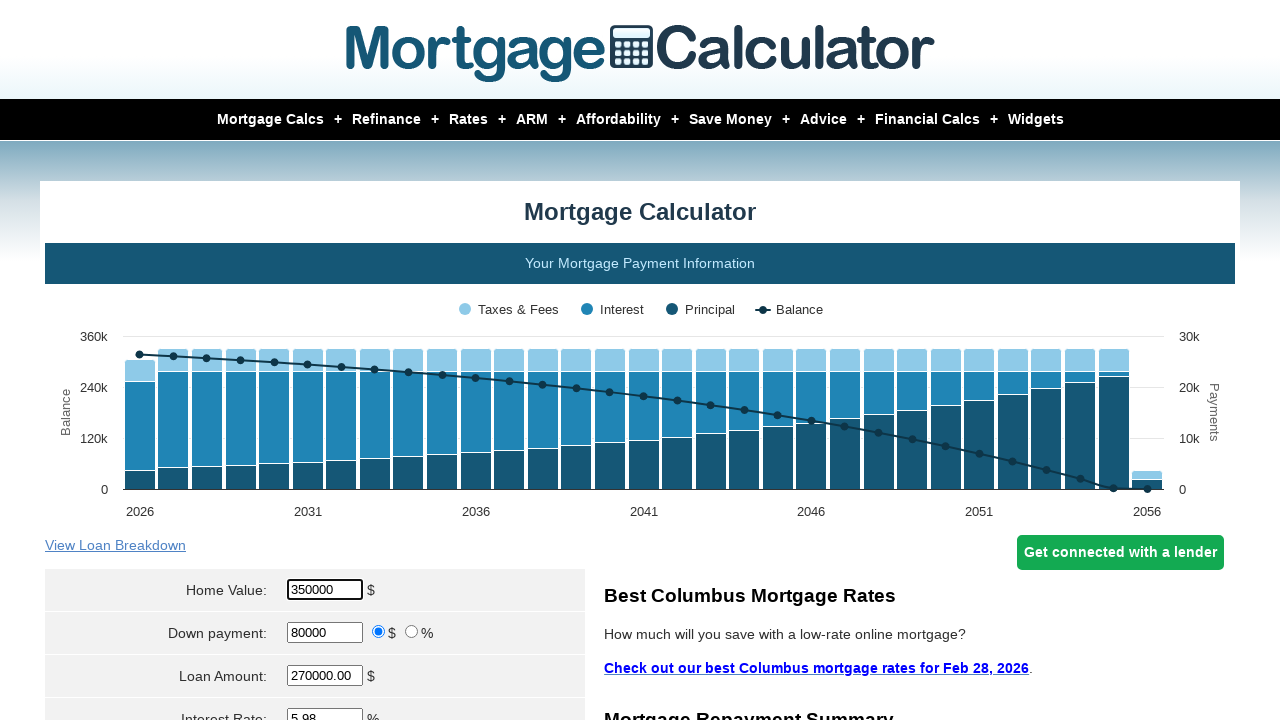

Cleared down payment field on input[name='param[downpayment]']
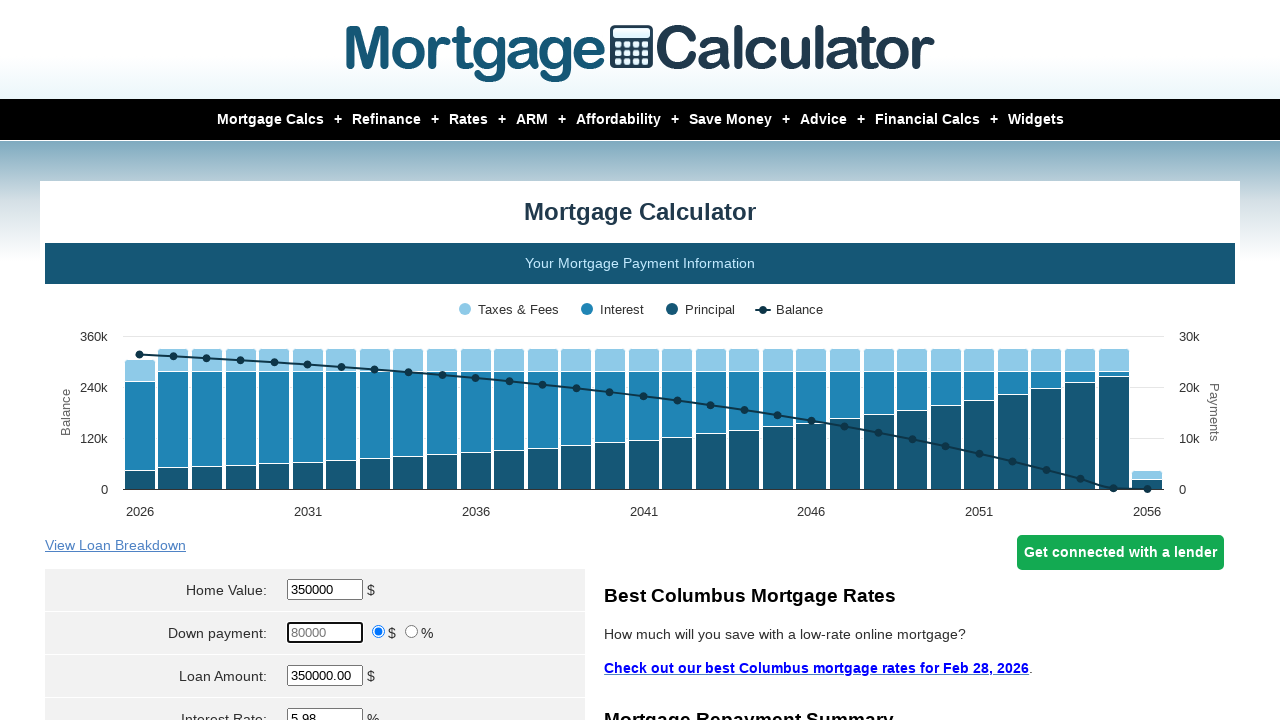

Filled down payment field with 70000 on input[name='param[downpayment]']
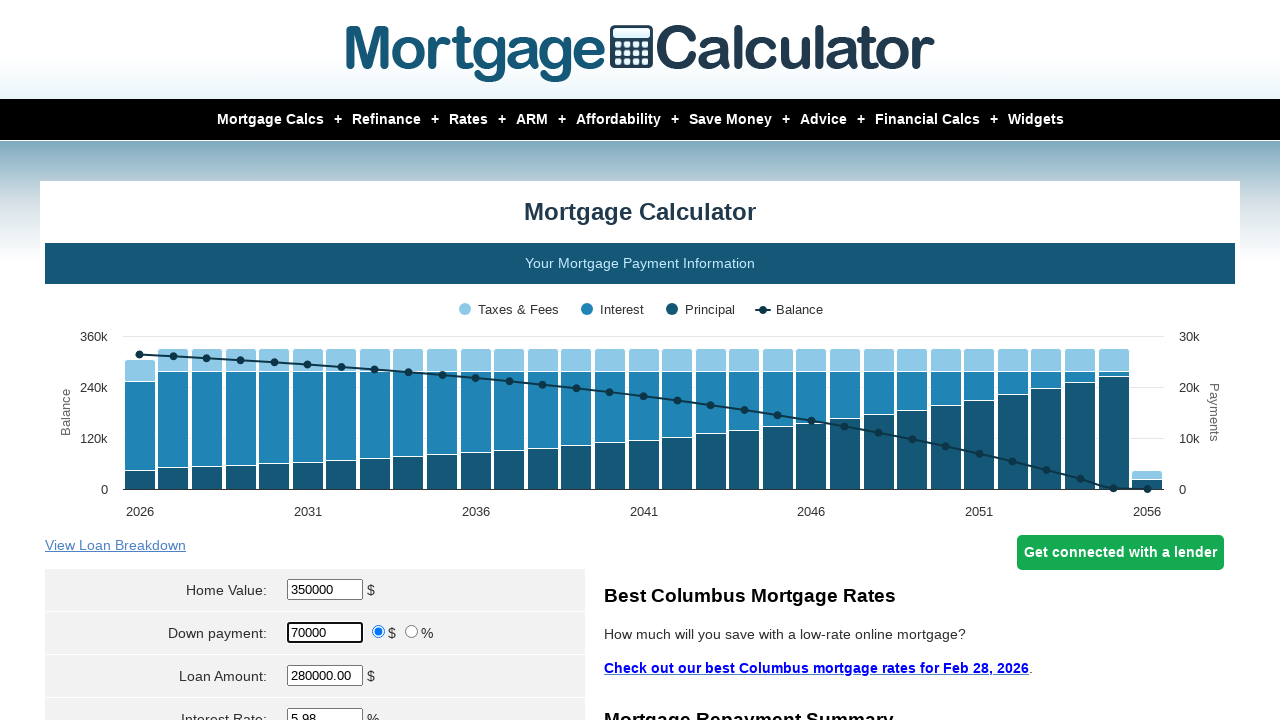

Cleared loan amount field on #loanamt
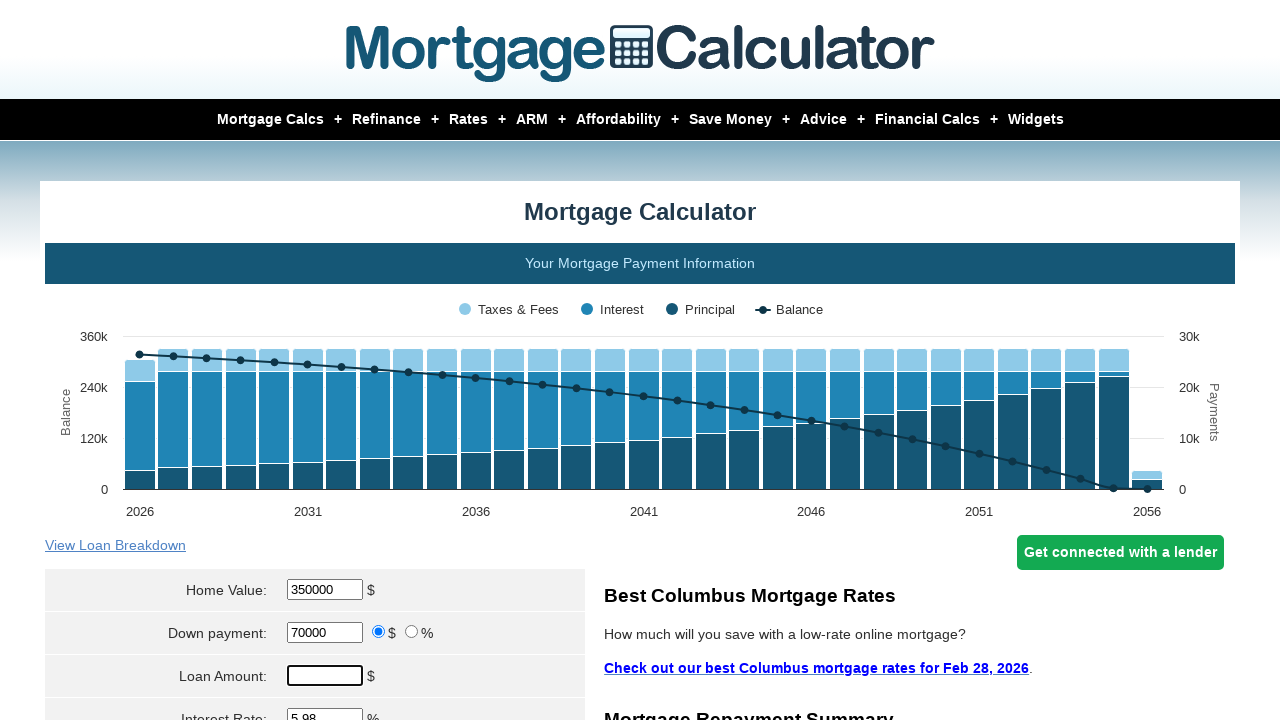

Filled loan amount field with 280000 on #loanamt
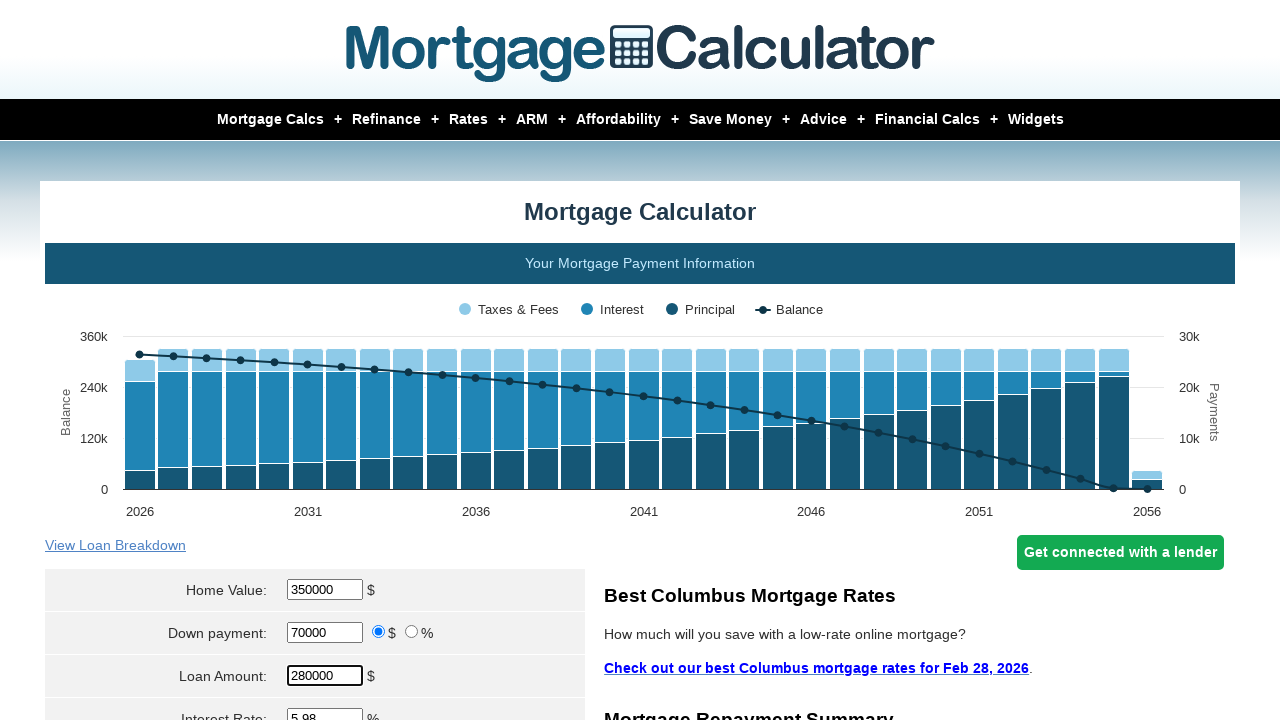

Cleared interest rate field on #intrstsrate
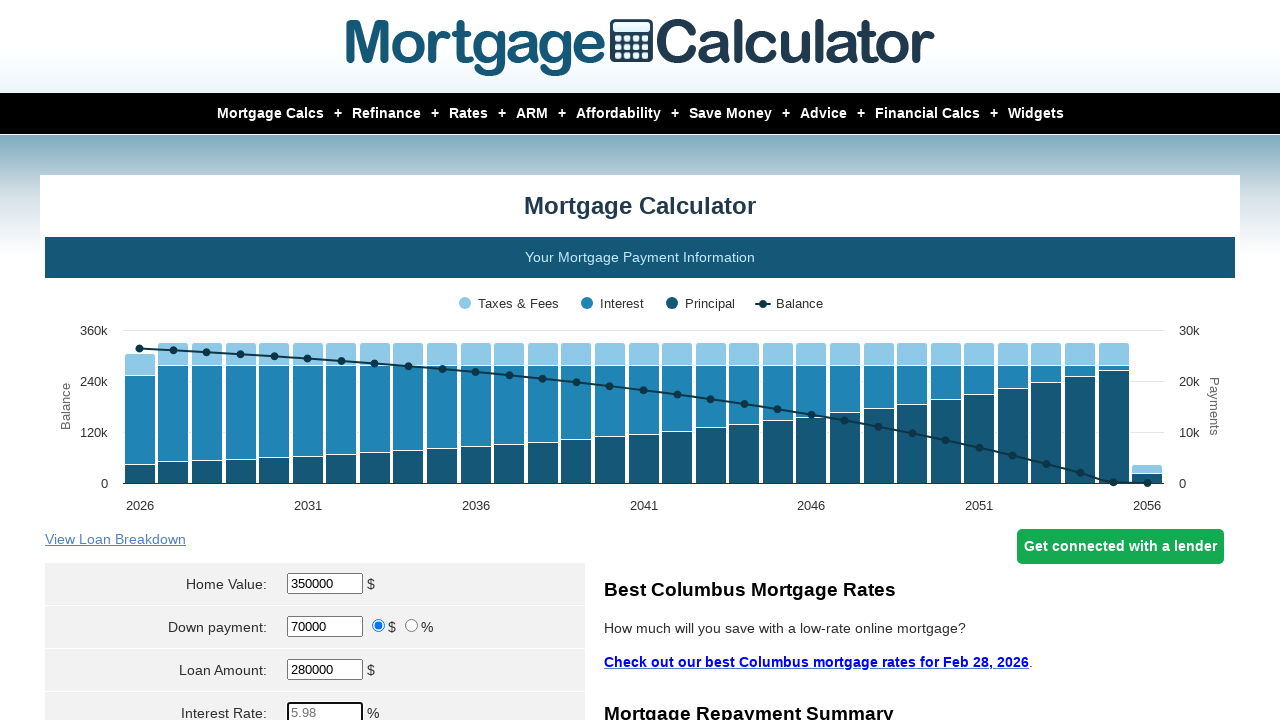

Filled interest rate field with 6.5 on #intrstsrate
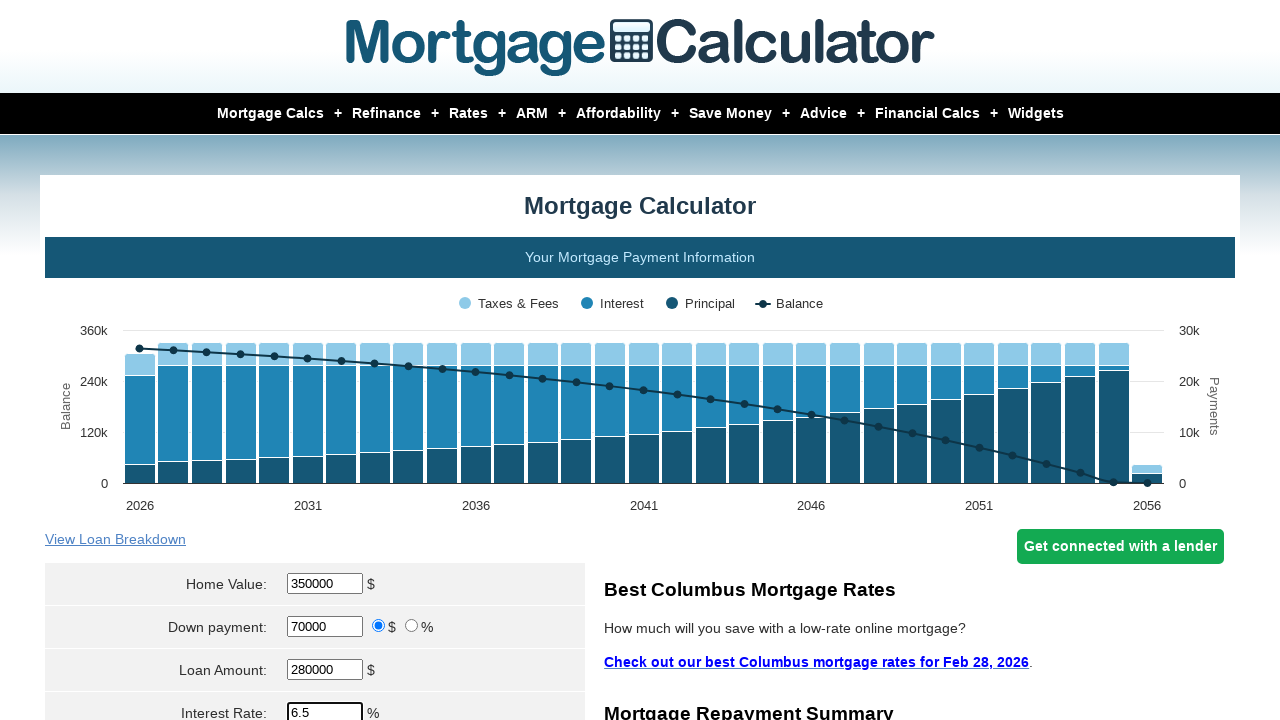

Clicked calculate button to compute monthly payment at (315, 360) on input[name='cal']
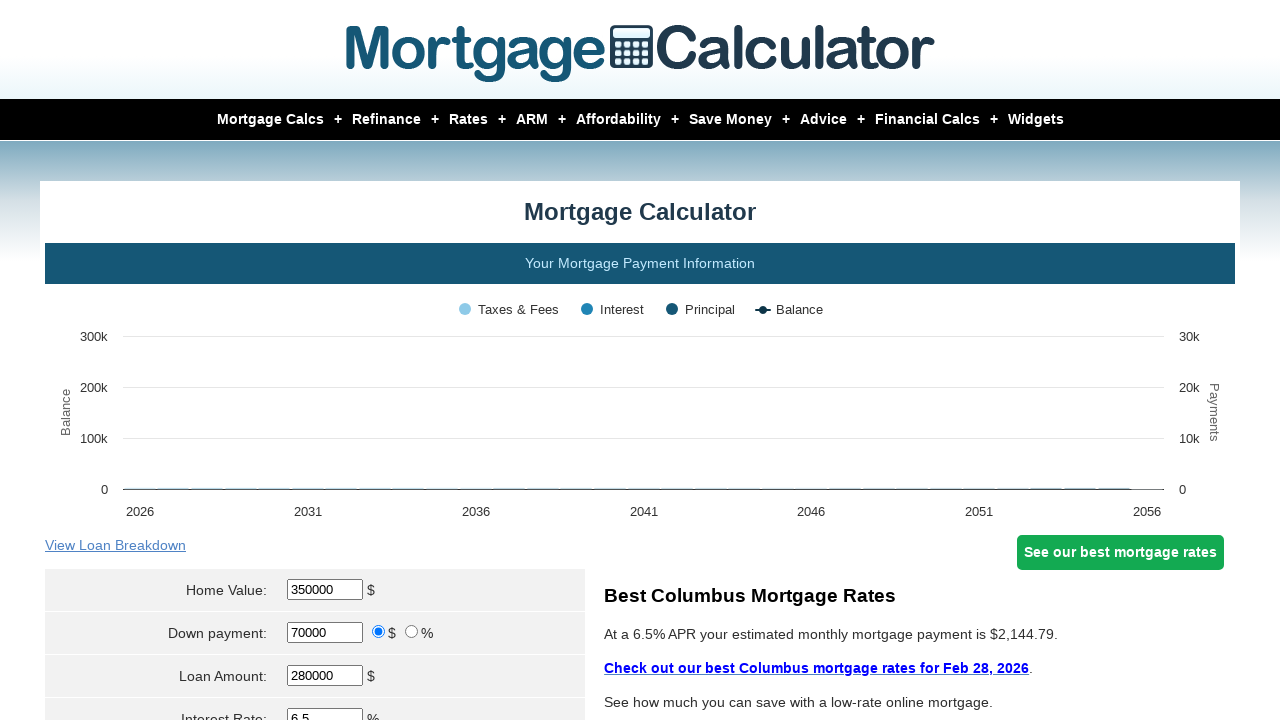

Monthly payment calculation results displayed
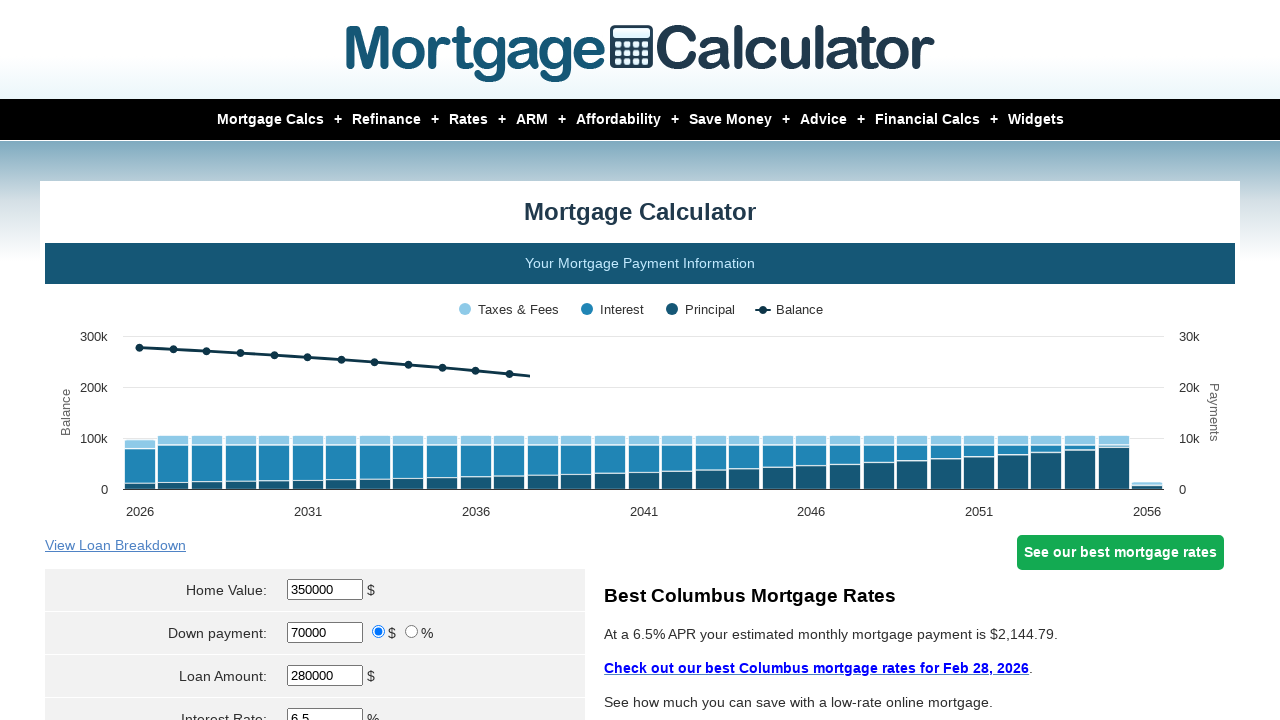

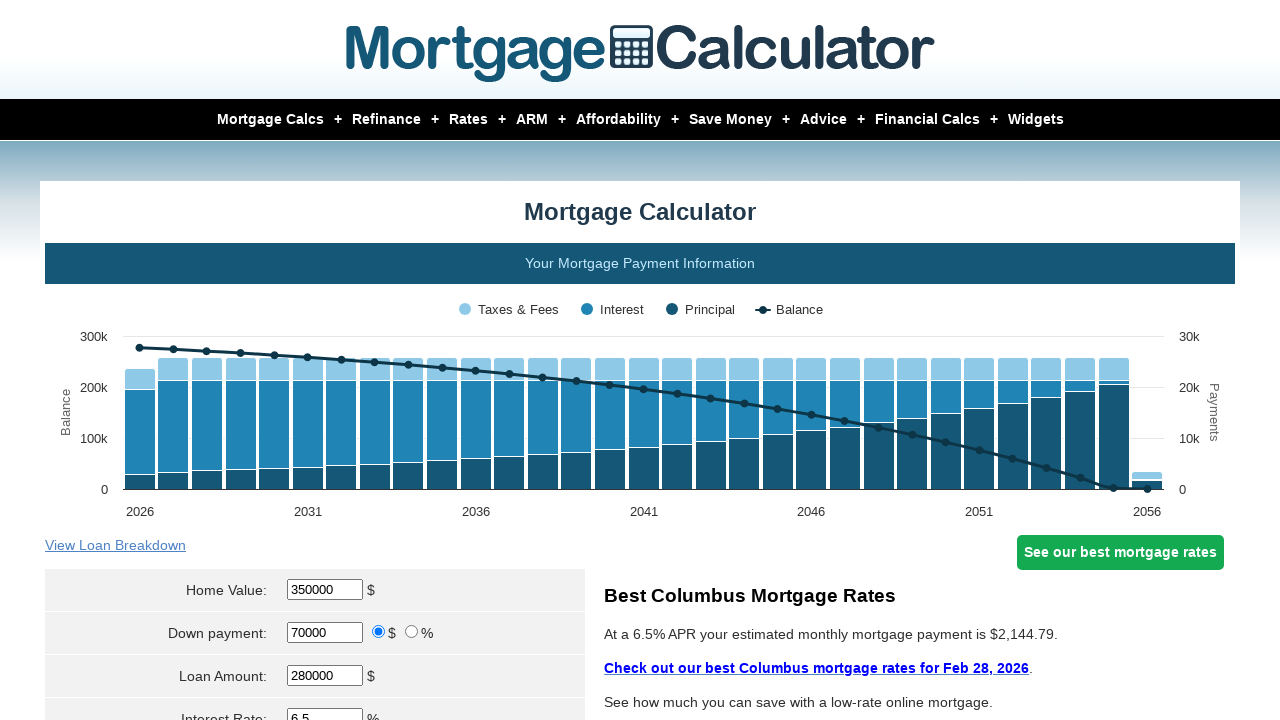